Tests date picker functionality by clicking the date of birth field, selecting a month and year from dropdowns, and then selecting a specific date from the calendar

Starting URL: https://dummyticket.com/dummy-ticket-for-visa-application/

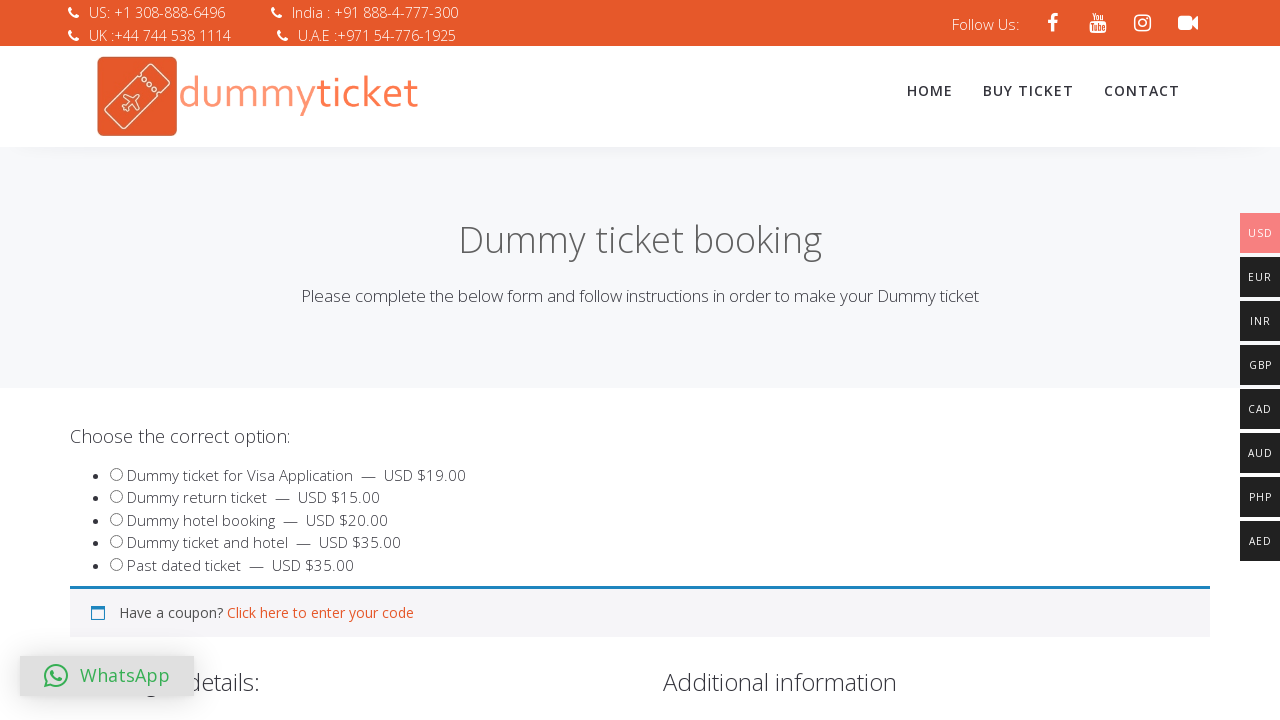

Clicked on date of birth input field to open date picker at (344, 360) on input#dob
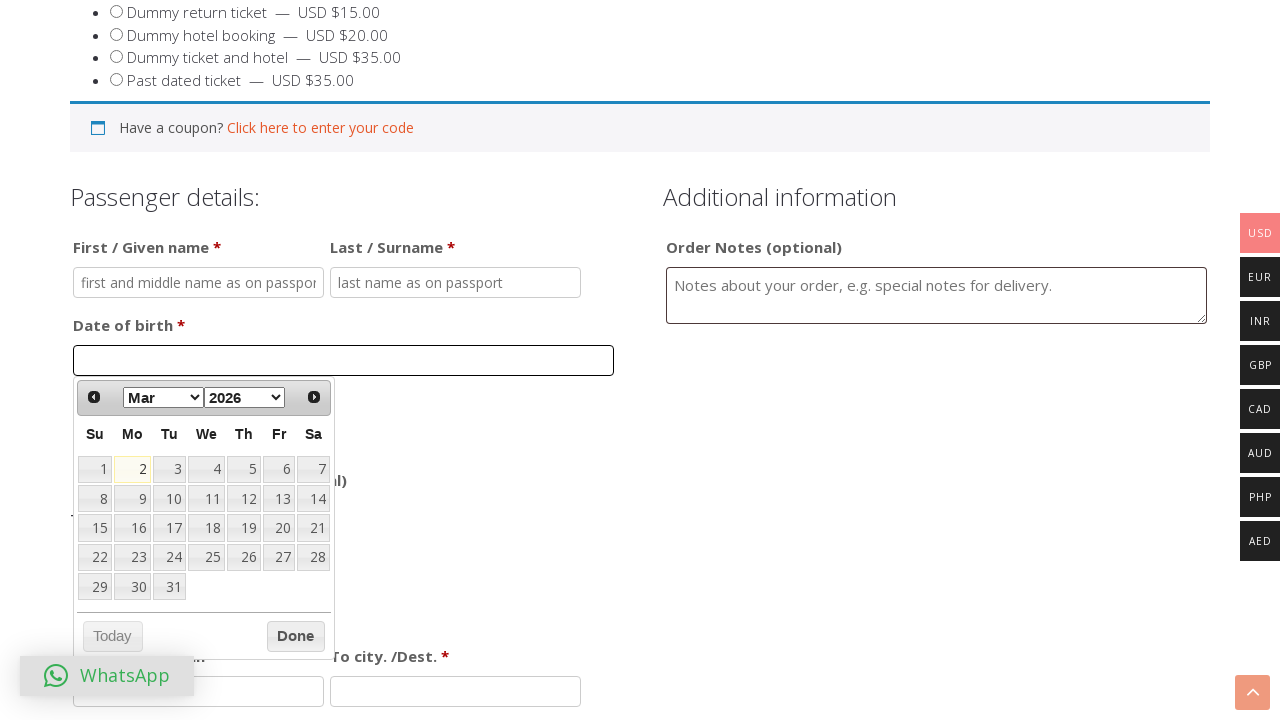

Selected April from month dropdown on select[aria-label='Select month']
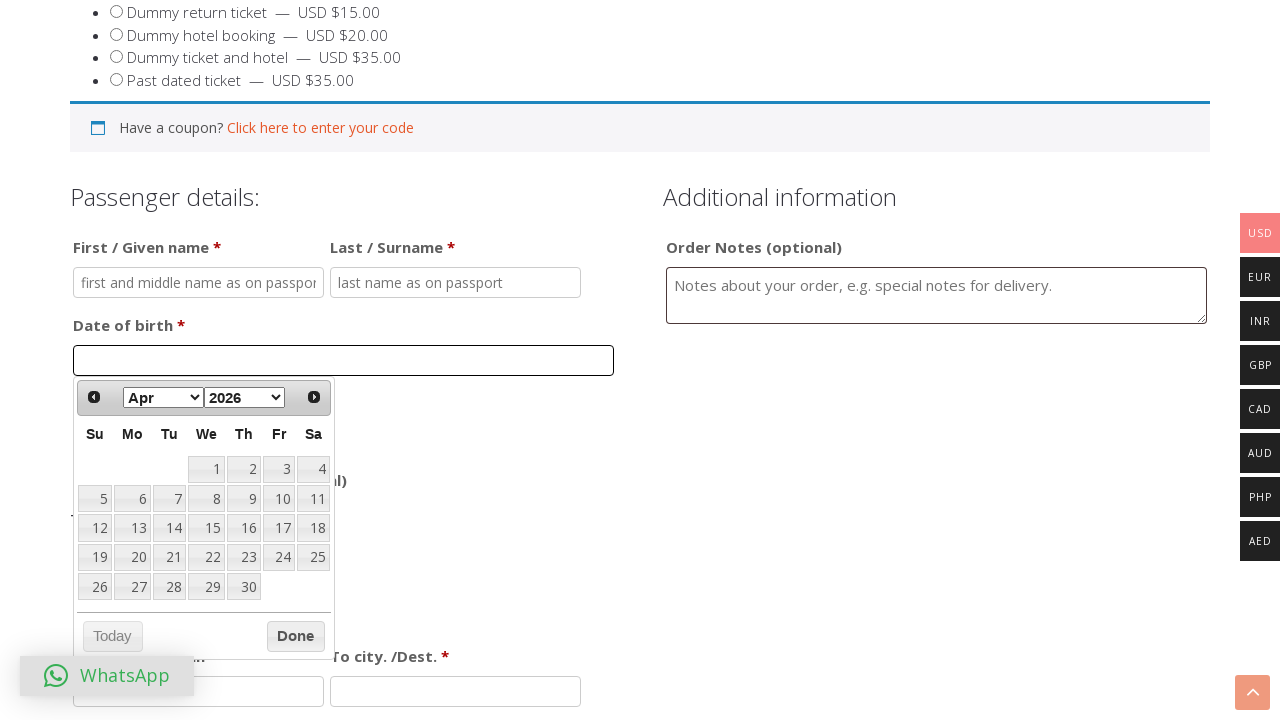

Selected 1998 from year dropdown on select[aria-label='Select year']
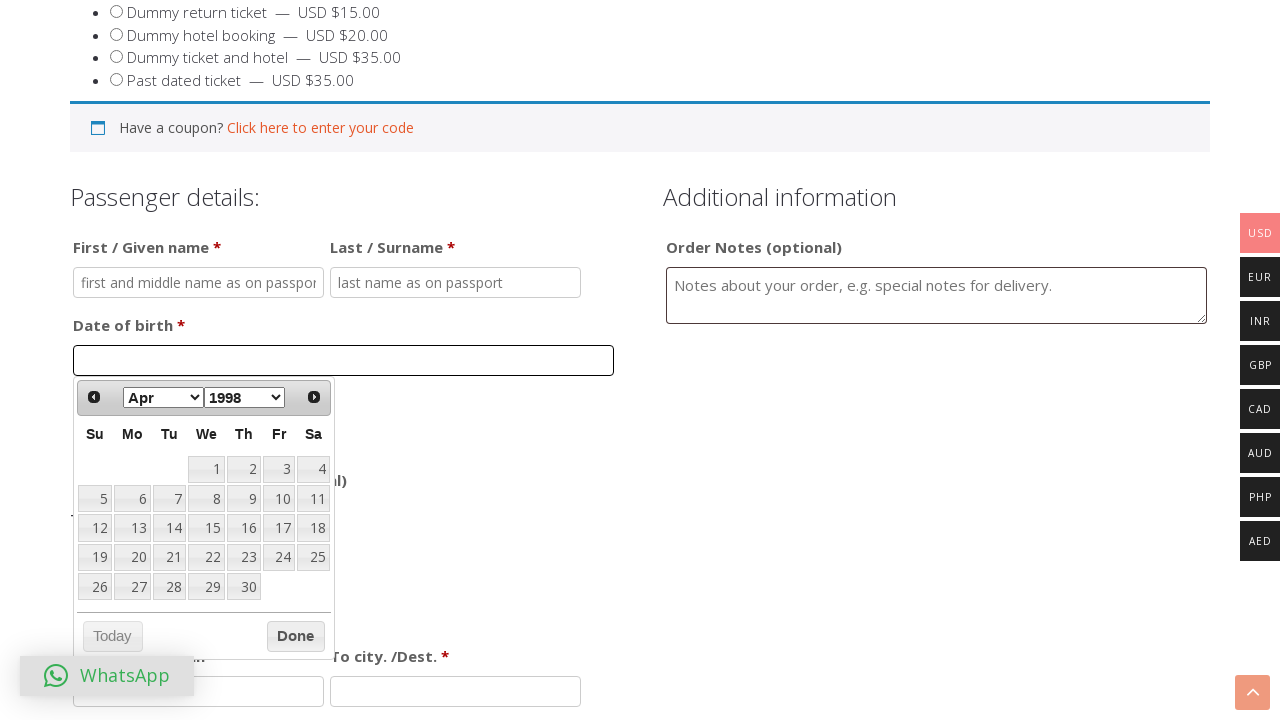

Date picker calendar loaded and visible
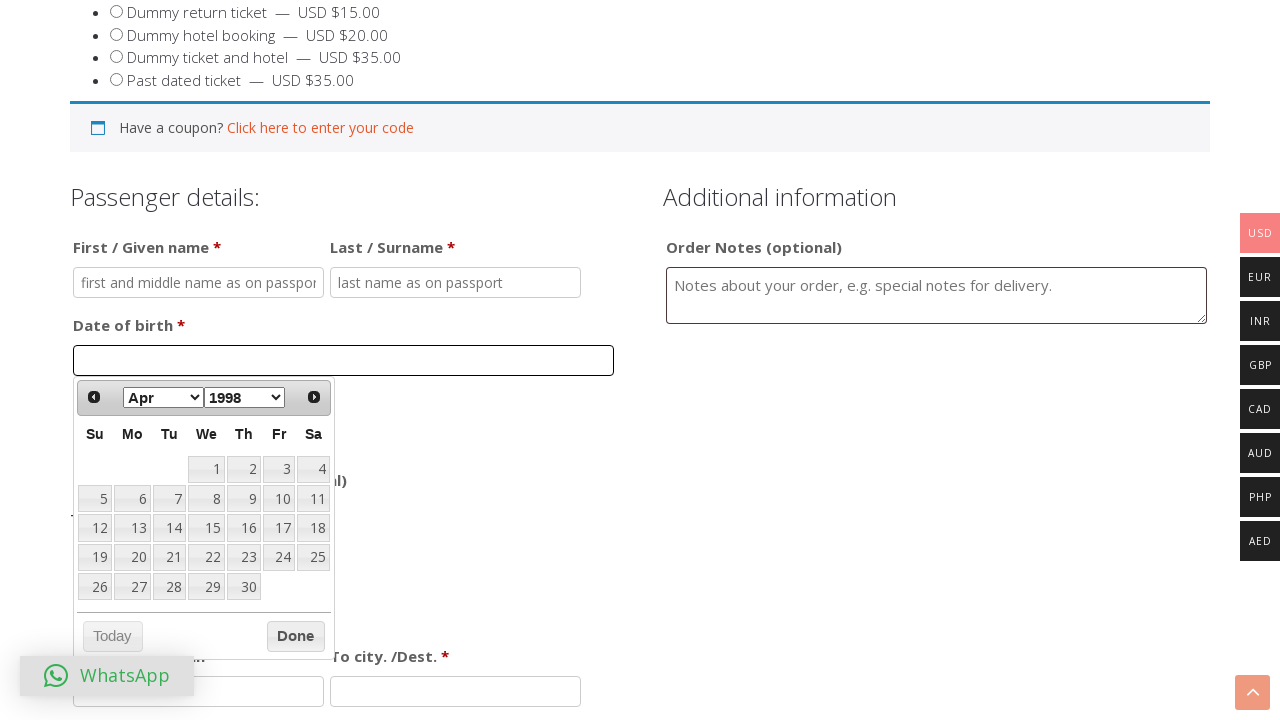

Selected date 24 from the calendar at (279, 557) on table.ui-datepicker-calendar tbody tr td a >> nth=23
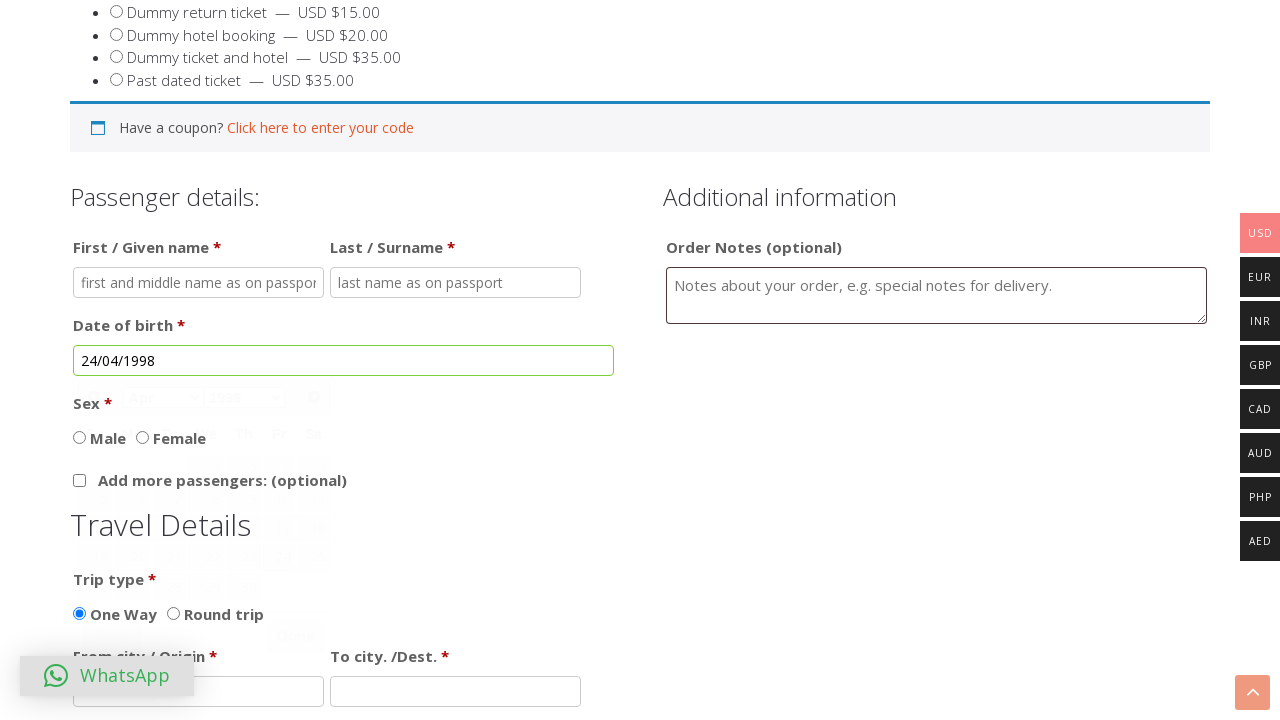

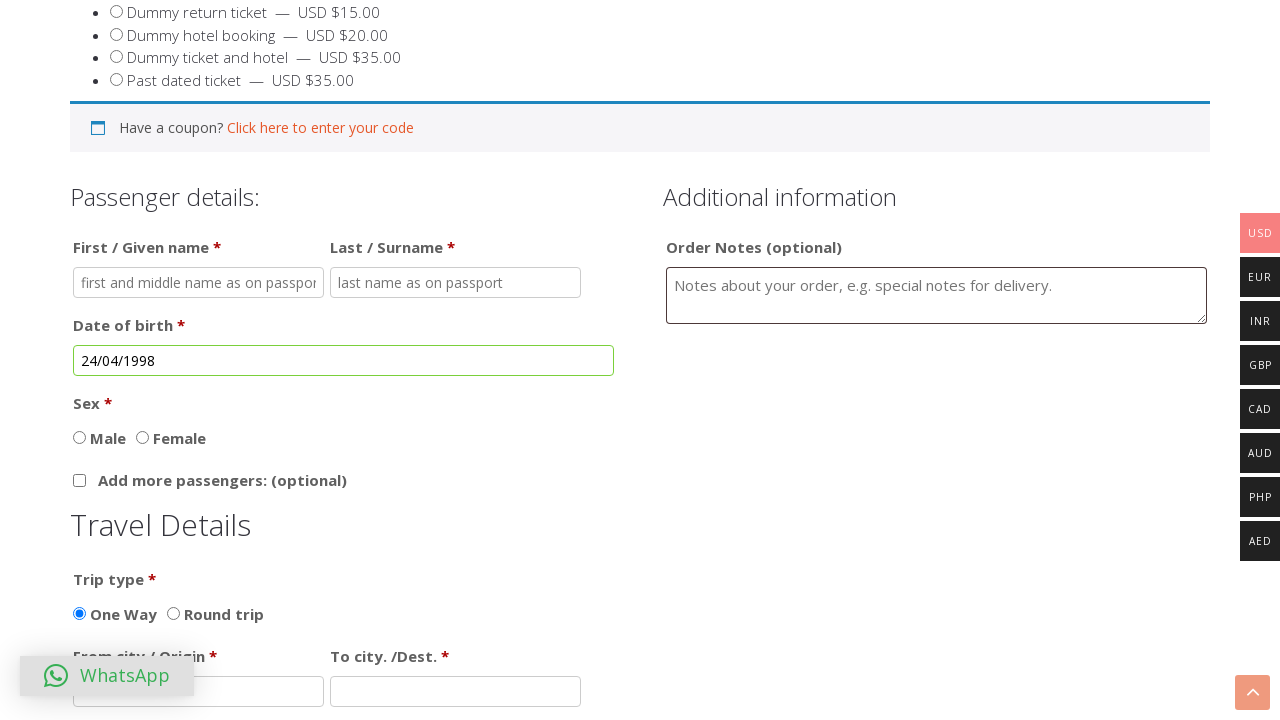